Tests opening a new tab/window by clicking a demo site link and switching to the new window

Starting URL: https://www.toolsqa.com/selenium-training/

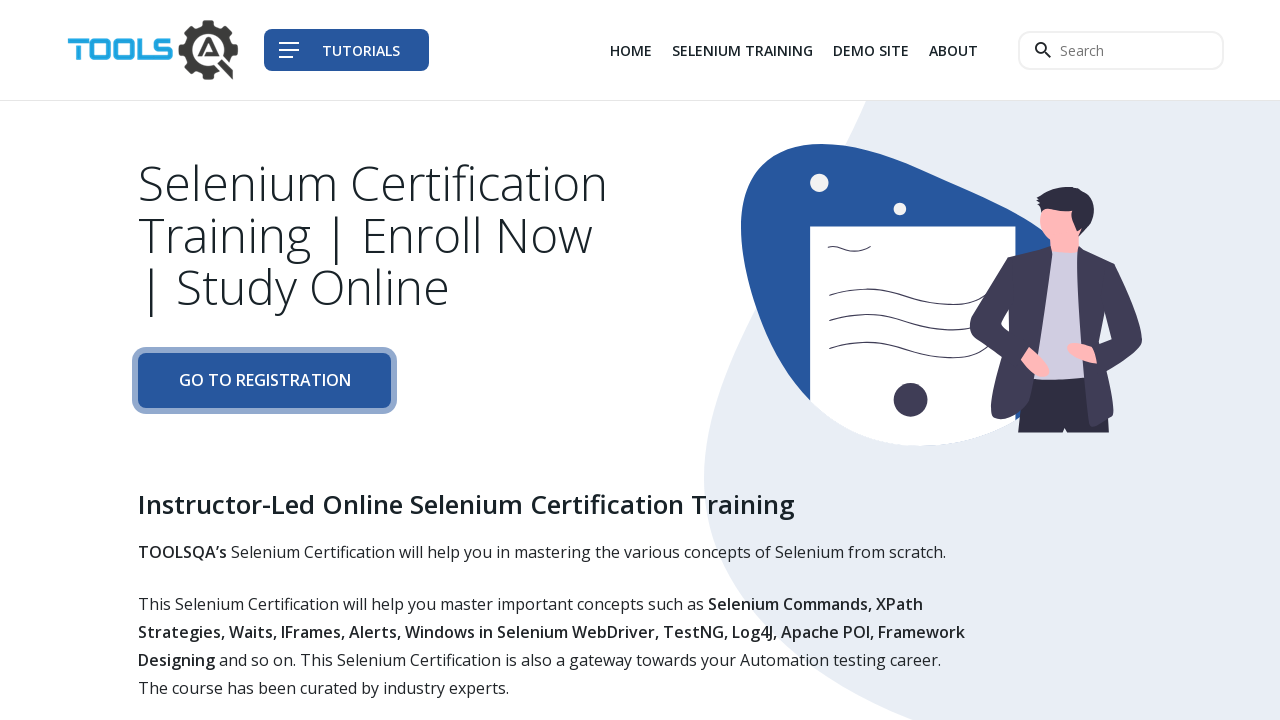

Clicked demo site link in navigation (3rd list item) at (871, 50) on div.col-auto li:nth-child(3) a
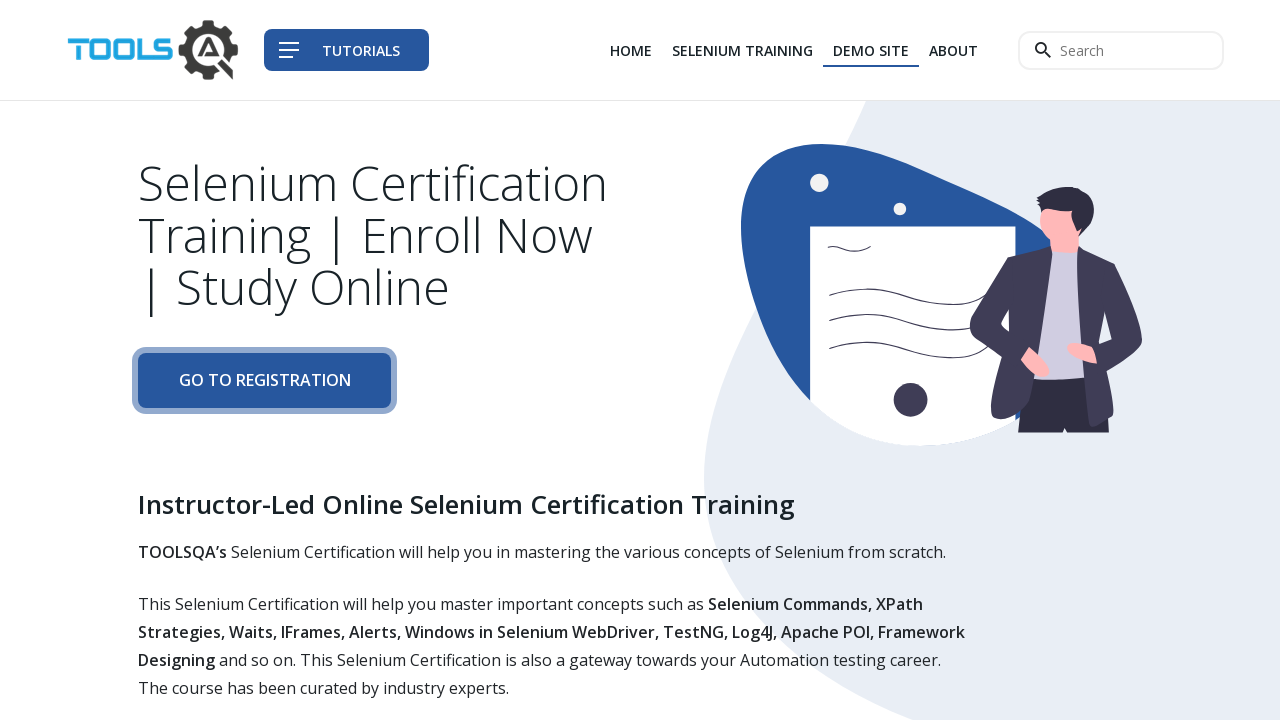

Switched to new page opened by clicking demo site link
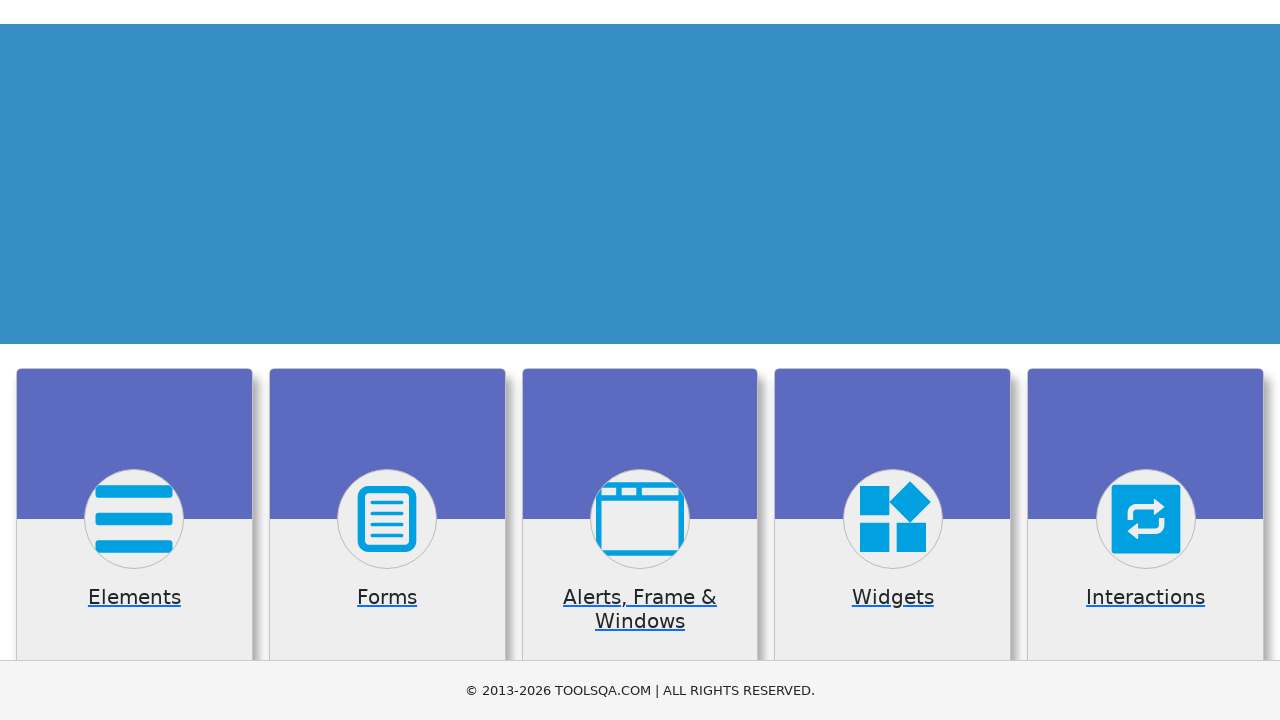

New page finished loading
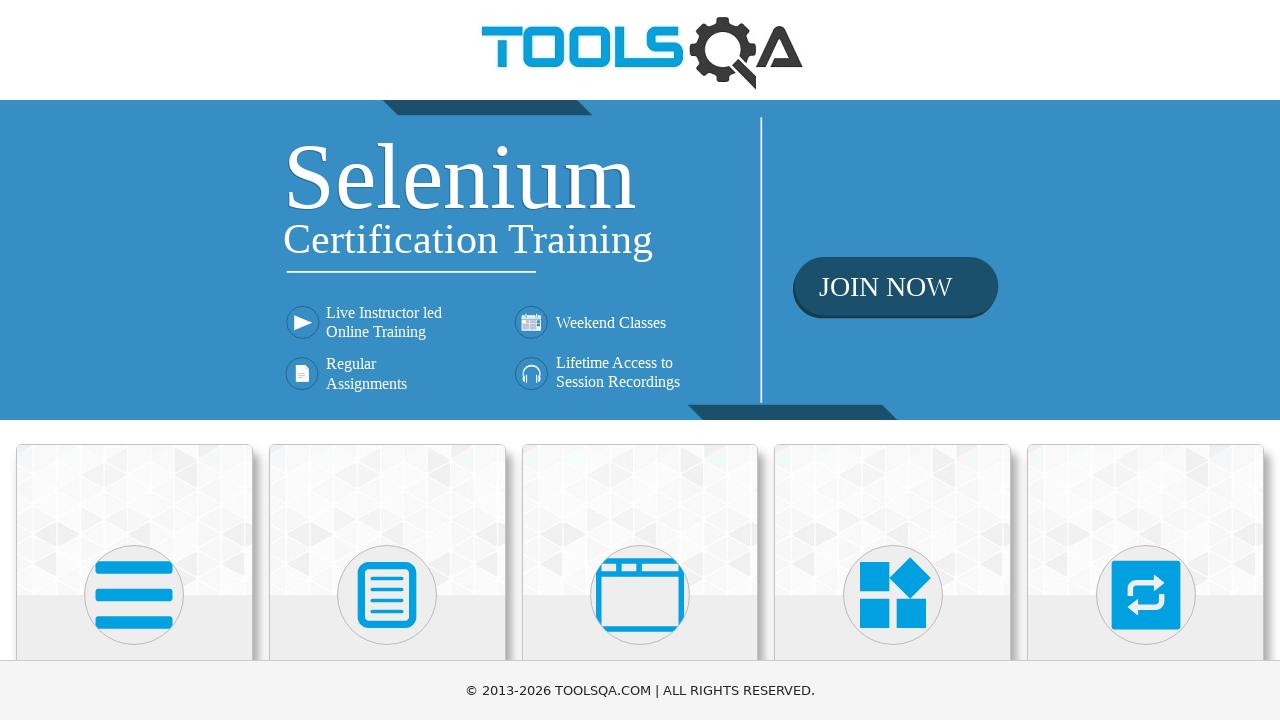

Verified new page URL is https://demoqa.com/
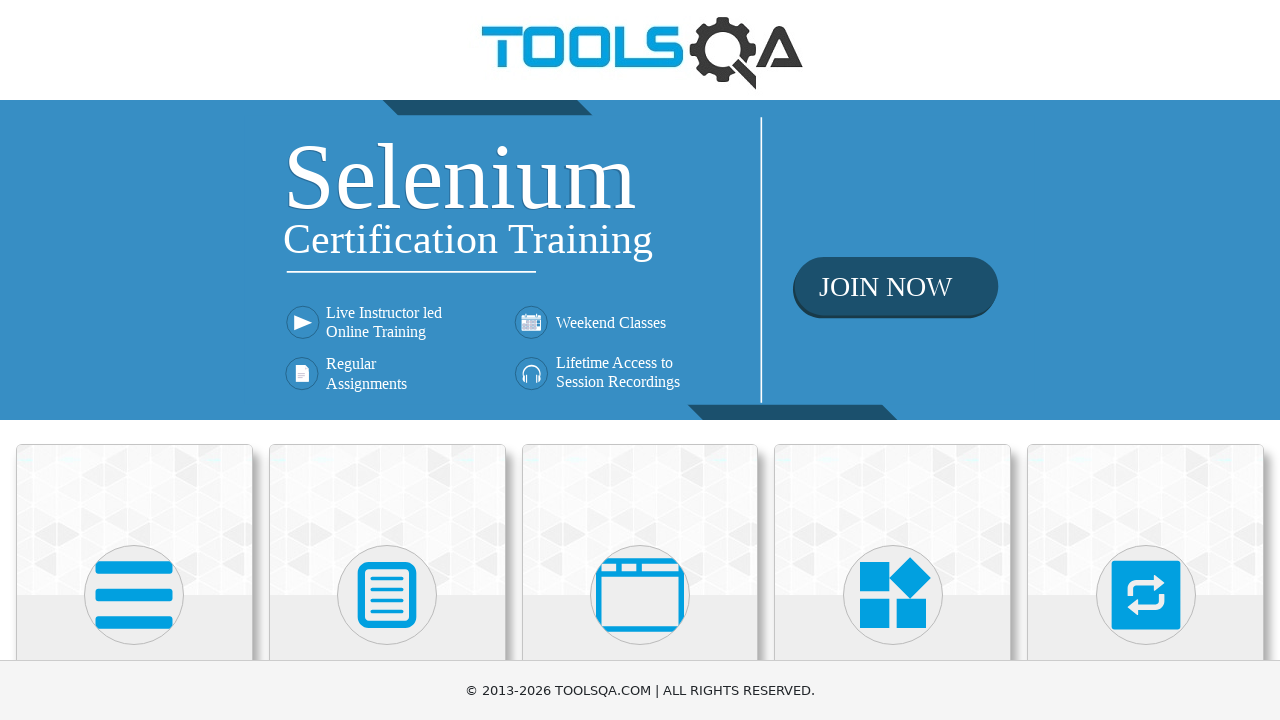

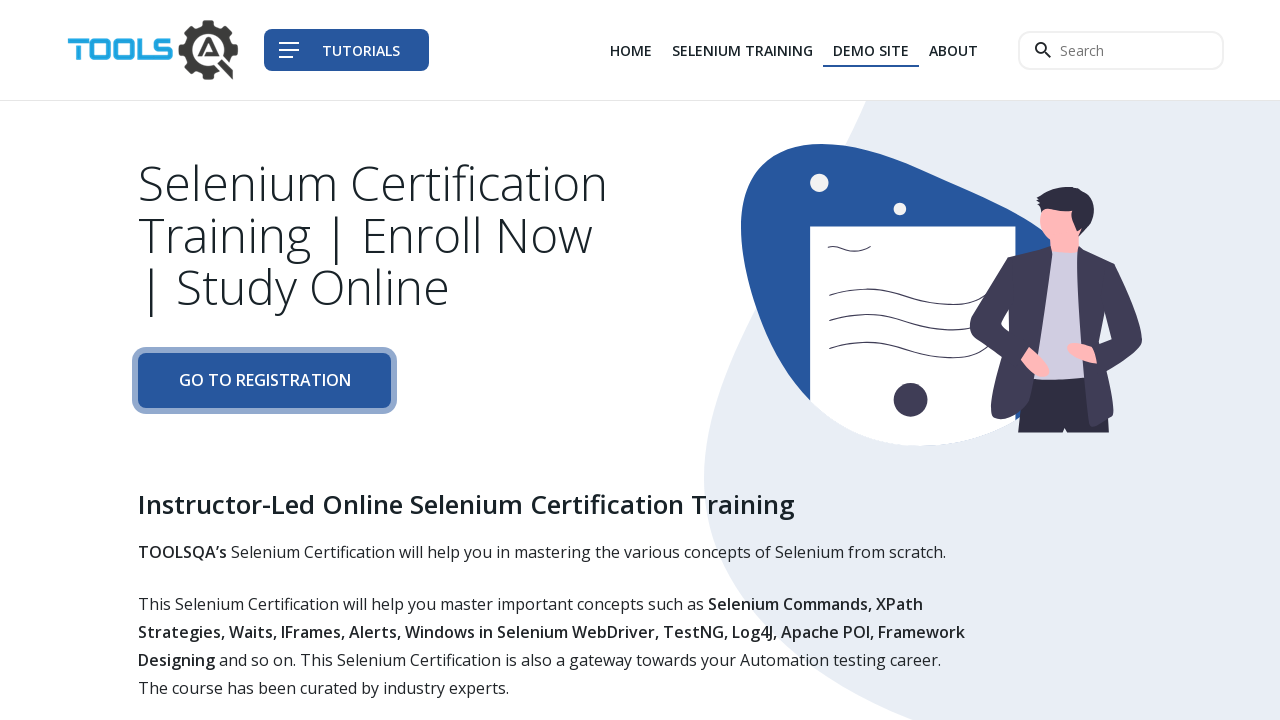